Tests that entering a valid email address in the input field changes the request button's opacity to fully visible (opacity 1)

Starting URL: https://library-app.firebaseapp.com

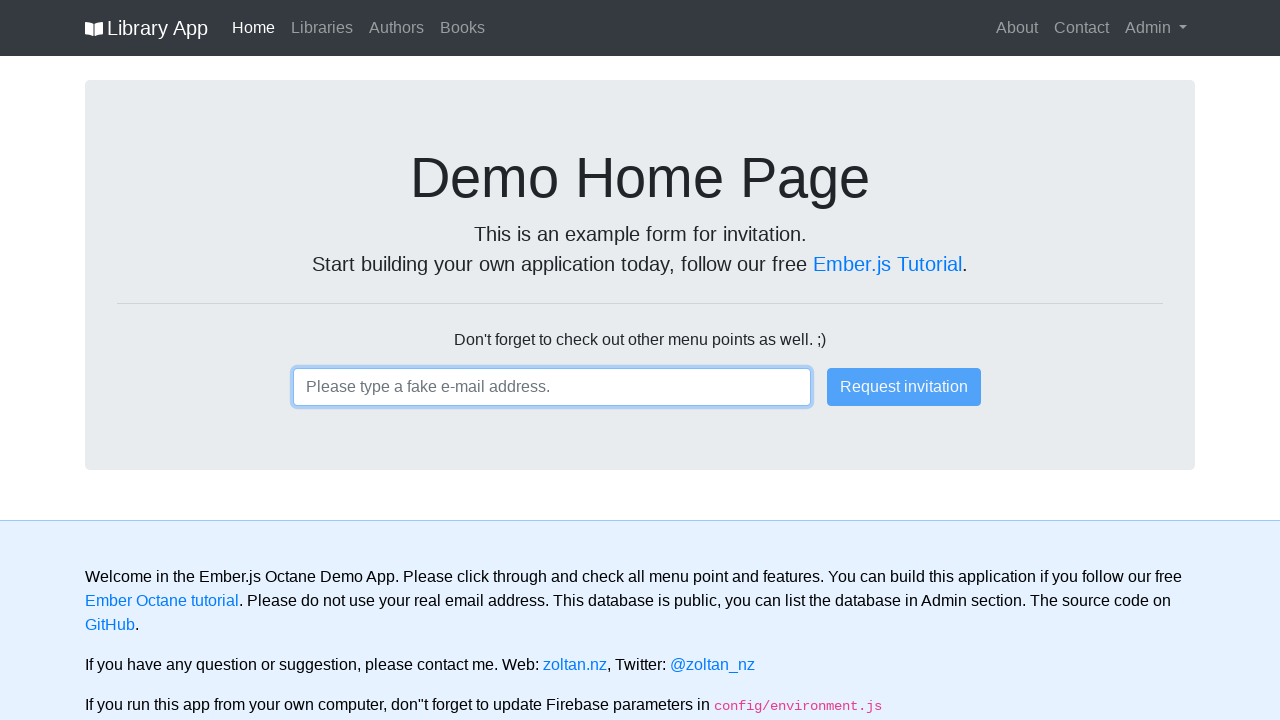

Entered valid email 'user@username.com' in input field on input
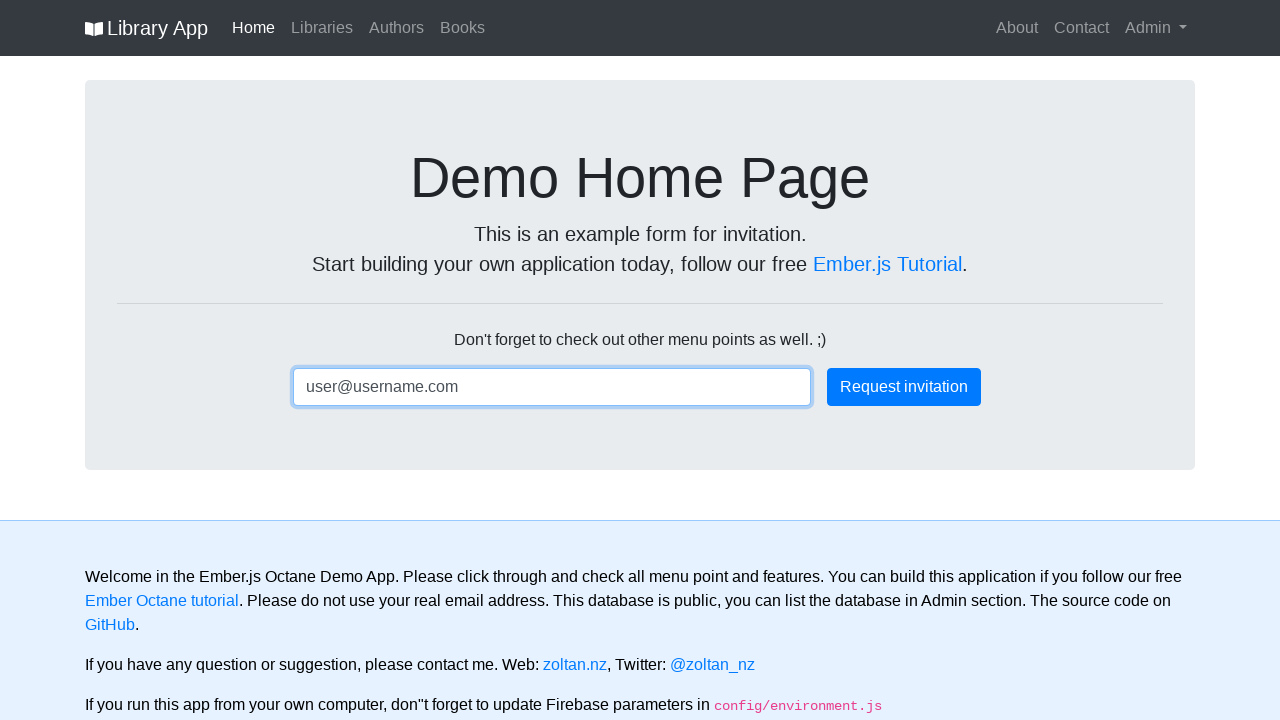

Waited for request button to be present in DOM
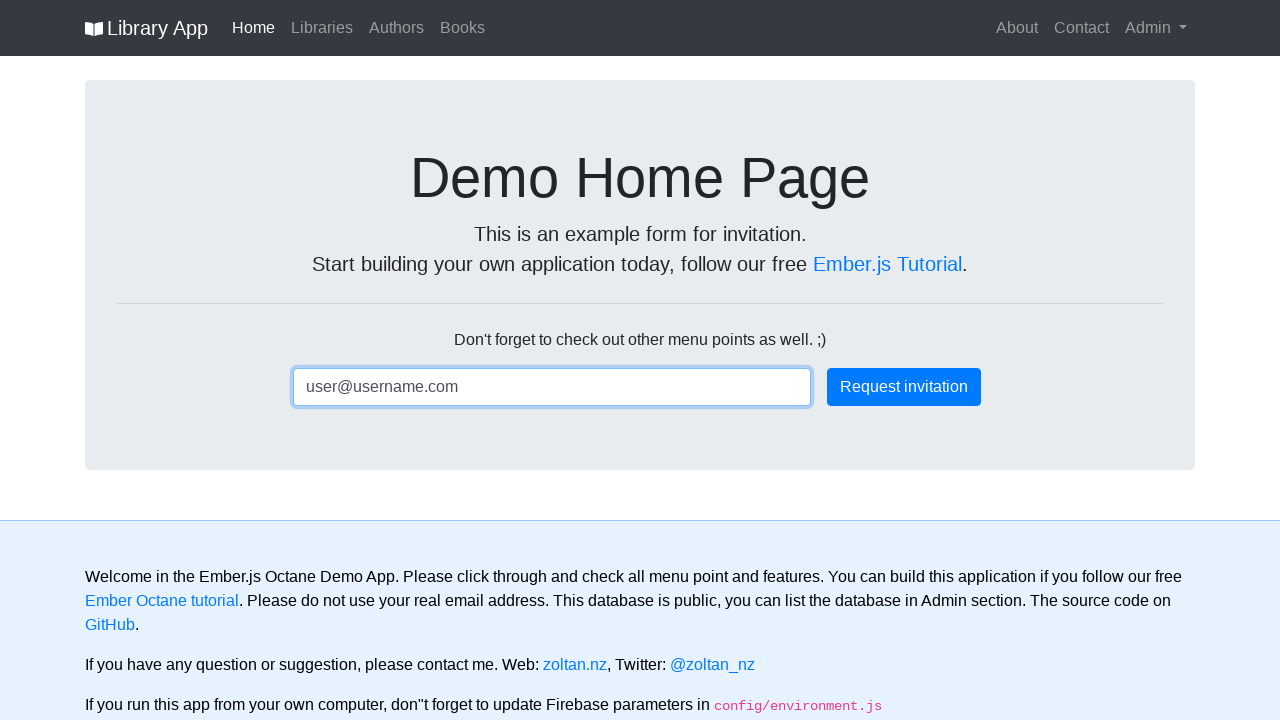

Verified request button opacity is fully visible (opacity 1)
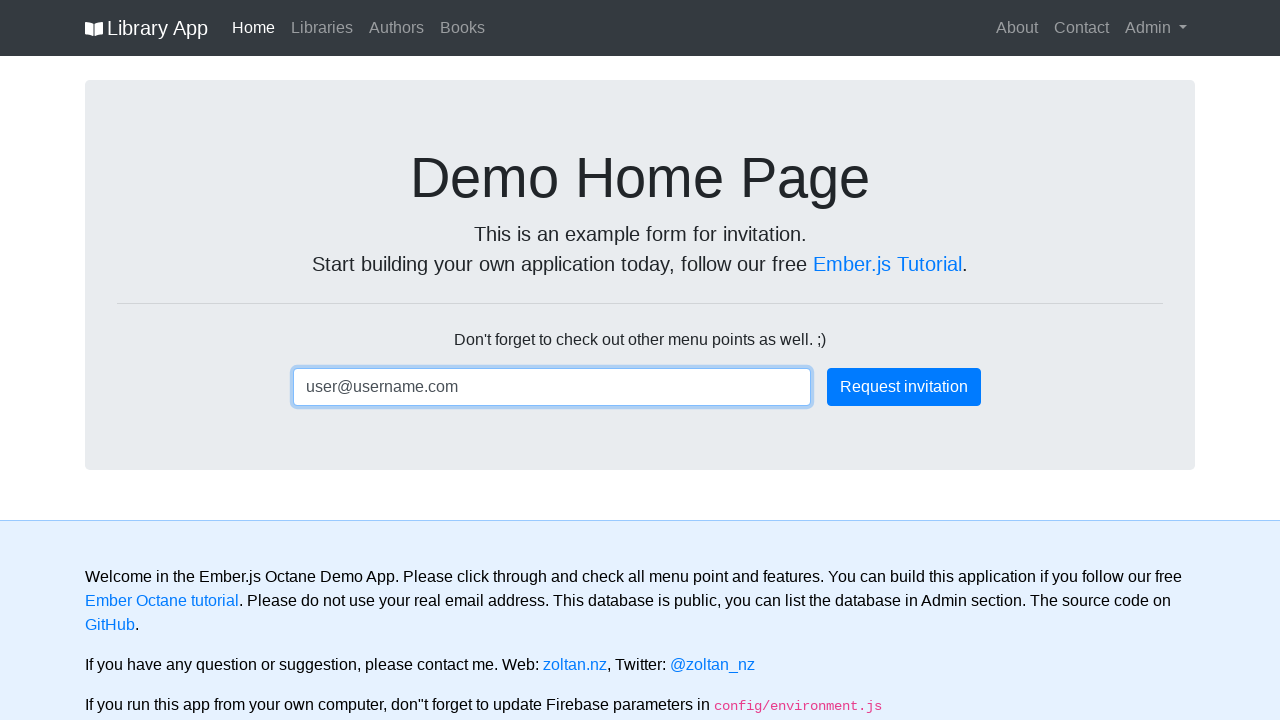

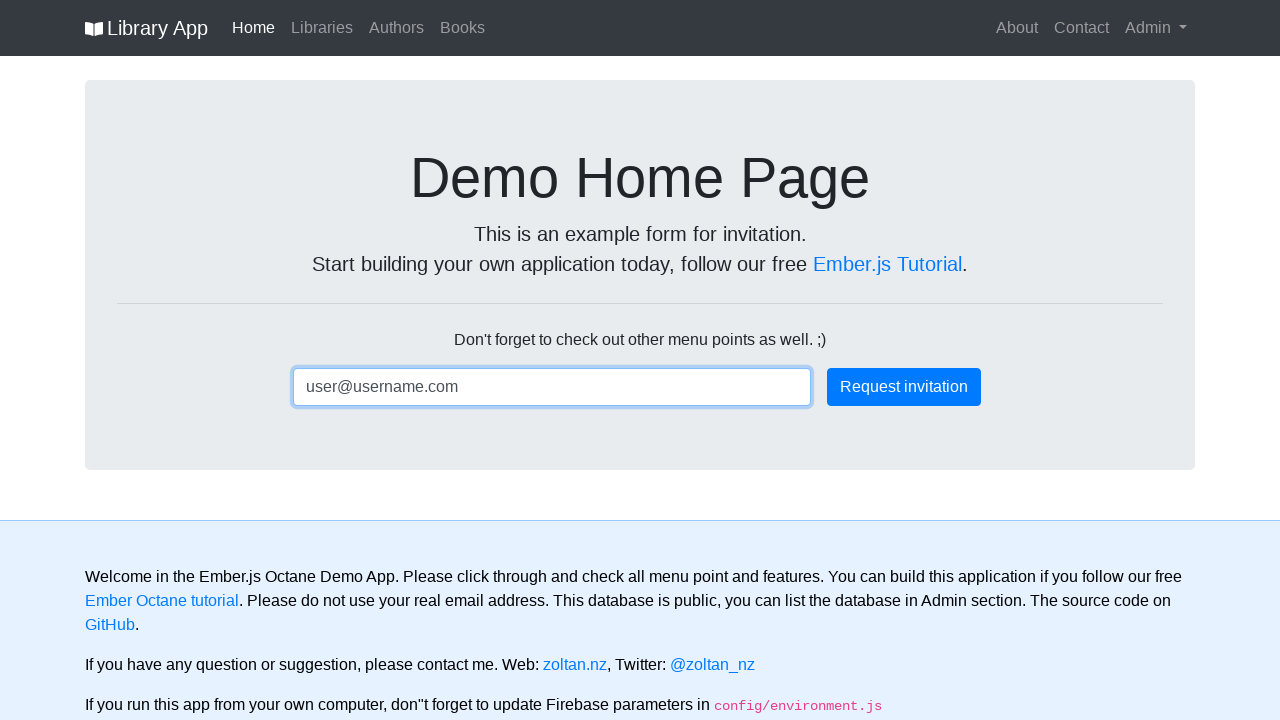